Tests clicking on the Java tag in the navigation sidebar

Starting URL: https://dev.to

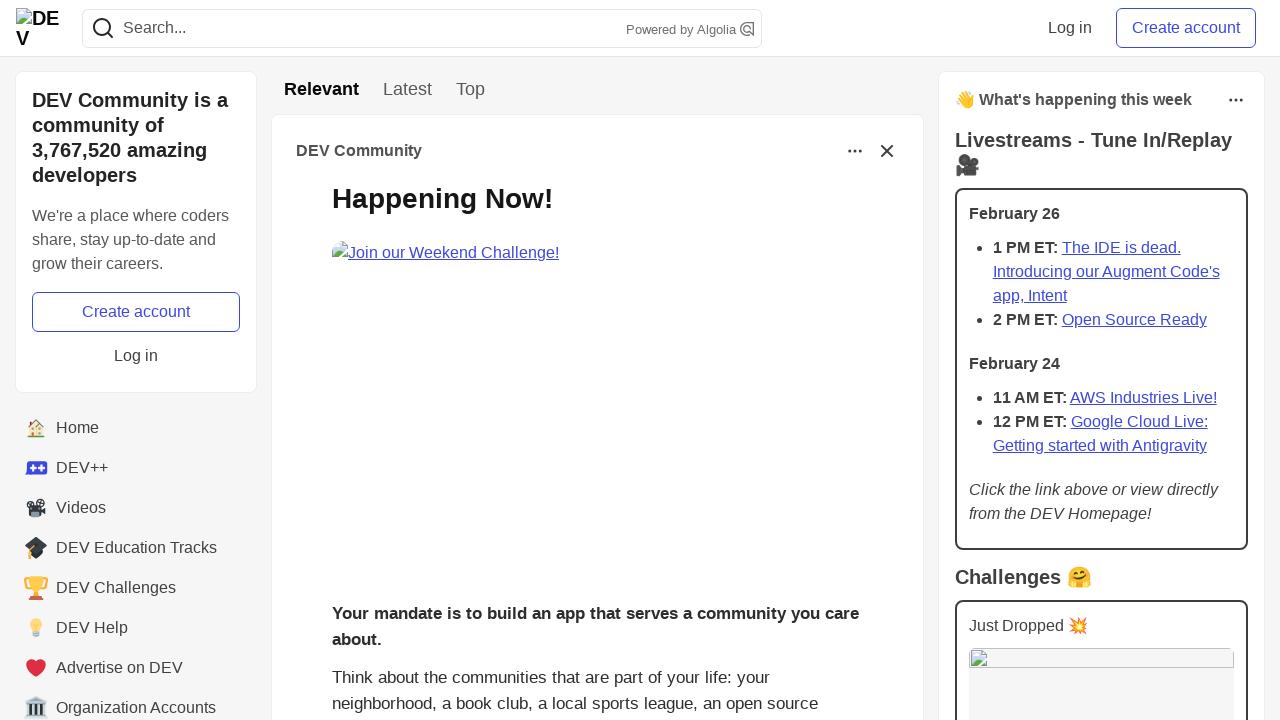

Navigated to https://dev.to
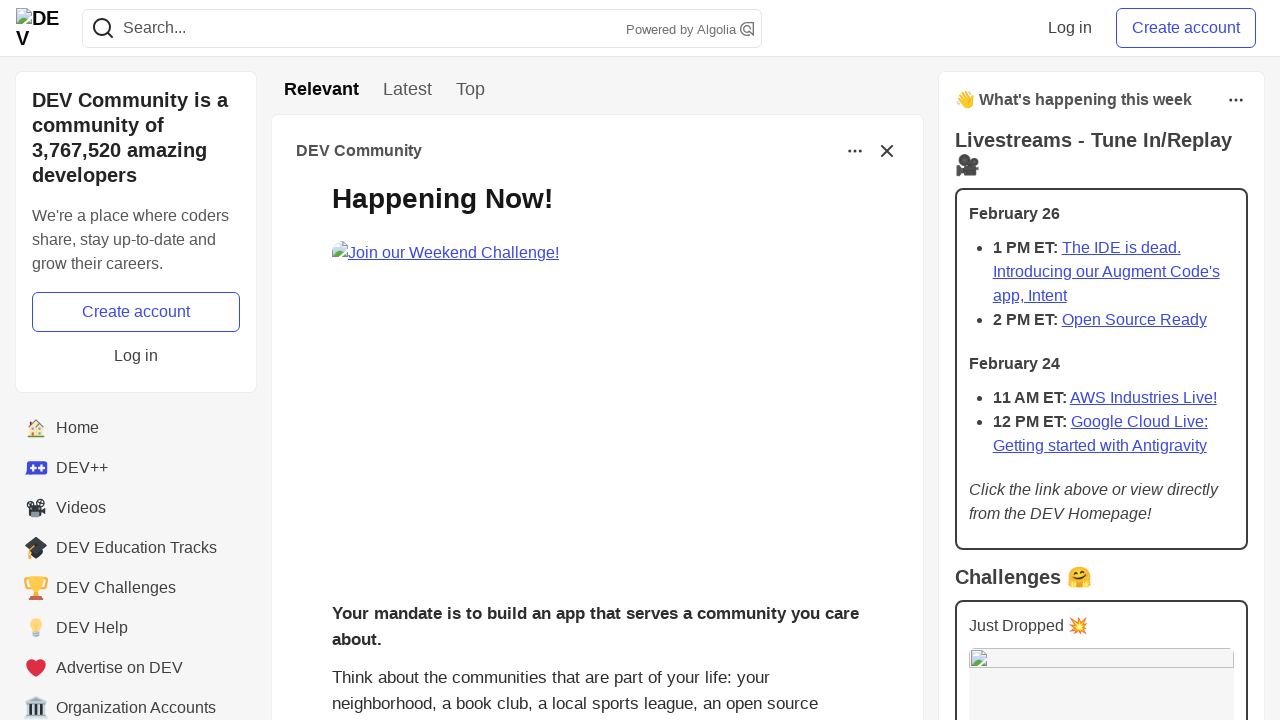

Clicked on Java tag in the navigation sidebar at (136, 388) on div#default-sidebar-element-java > a
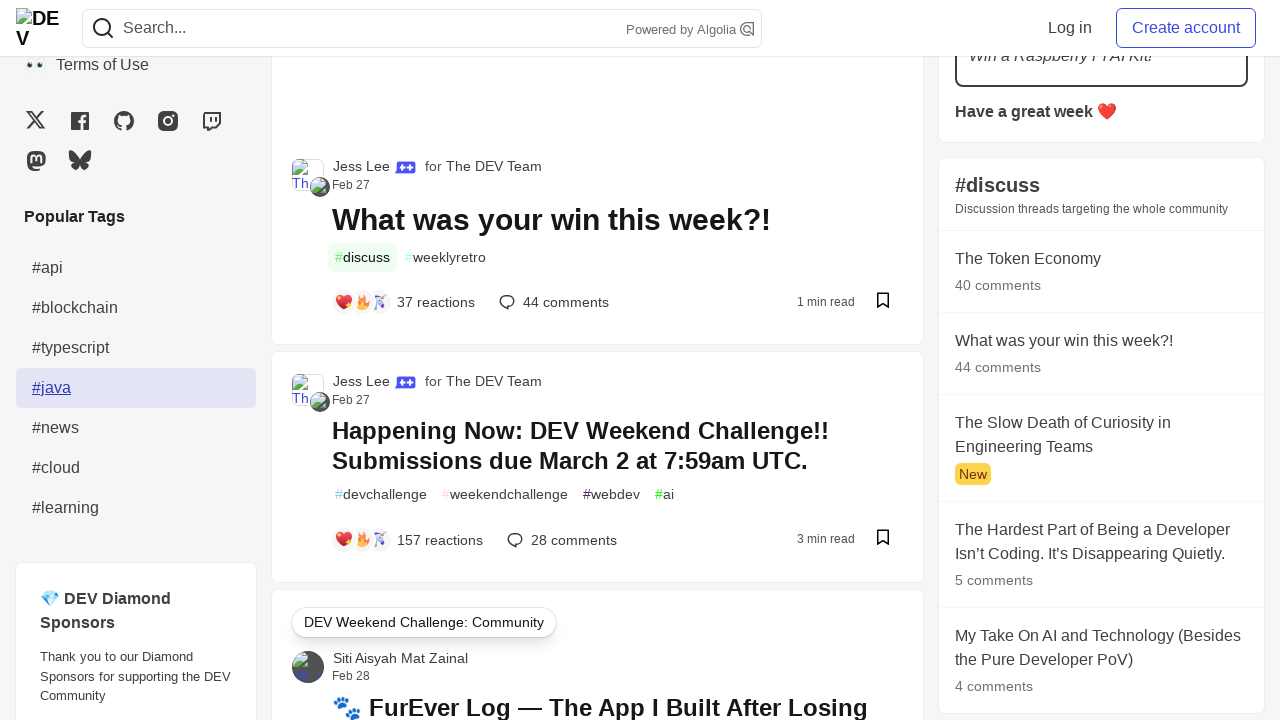

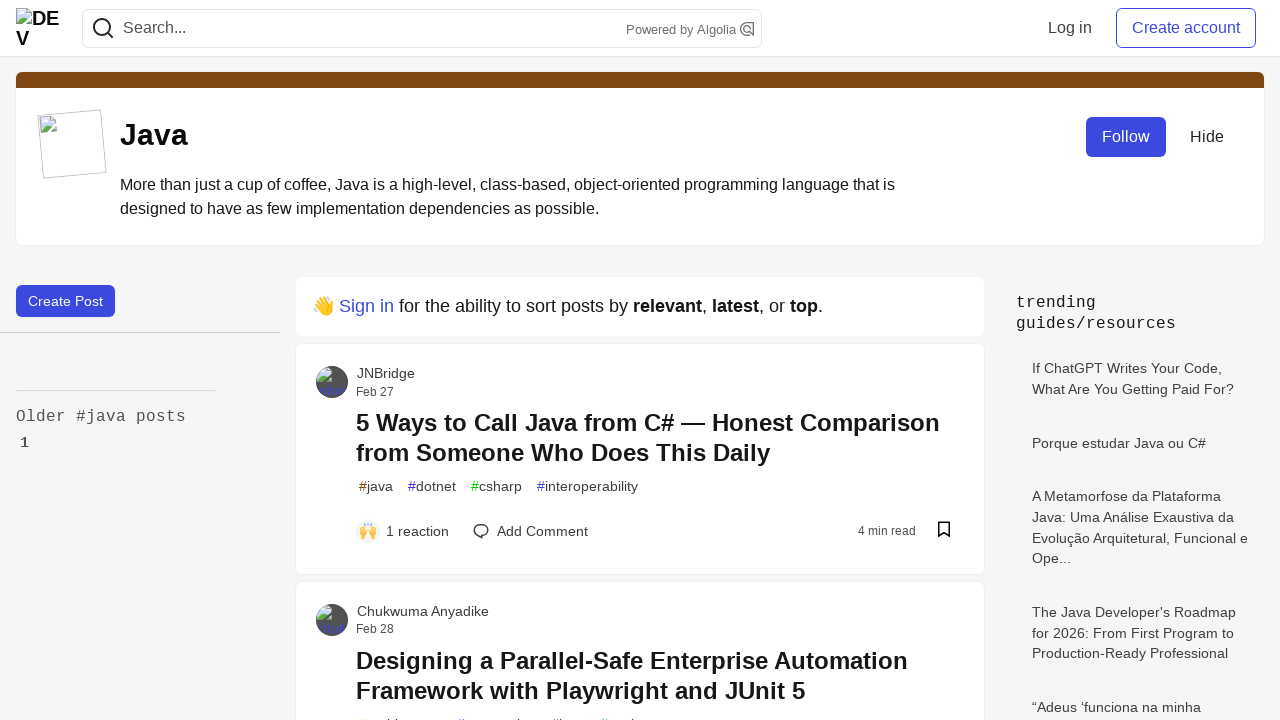